Tests sorting the Email column in ascending order by clicking the column header and verifying the text values are sorted alphabetically.

Starting URL: http://the-internet.herokuapp.com/tables

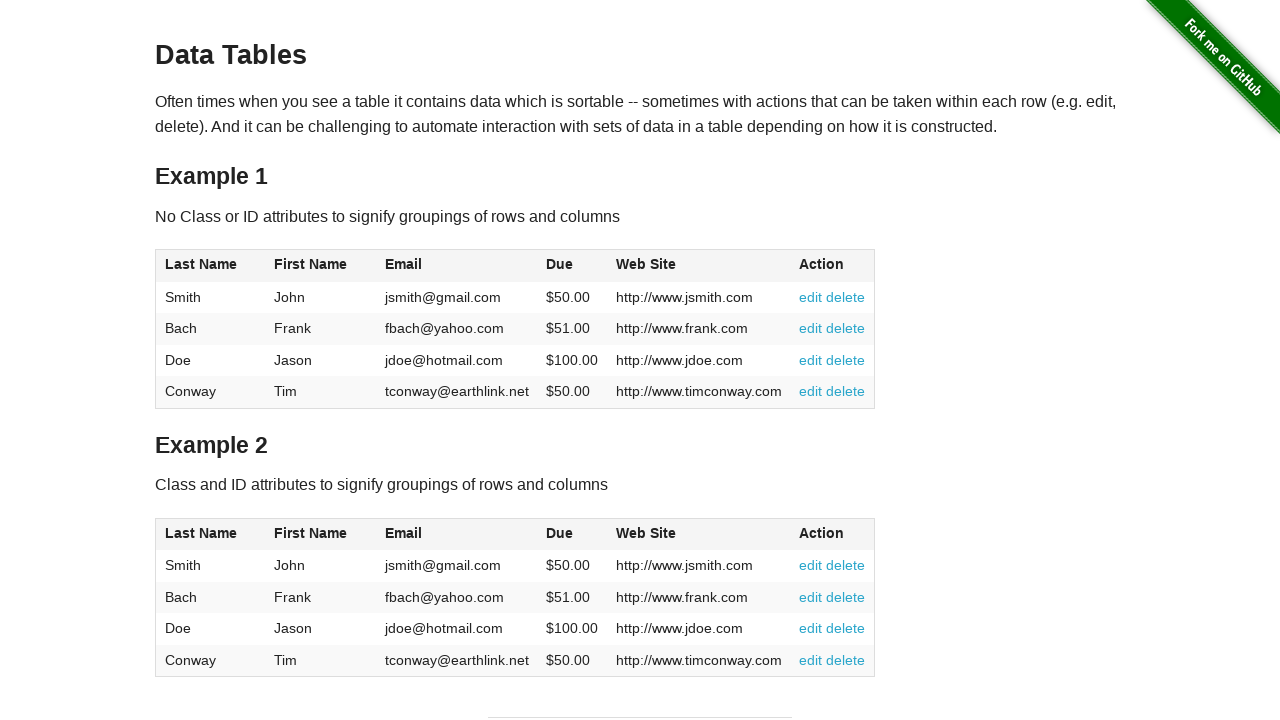

Clicked Email column header to sort ascending at (457, 266) on #table1 thead tr th:nth-of-type(3)
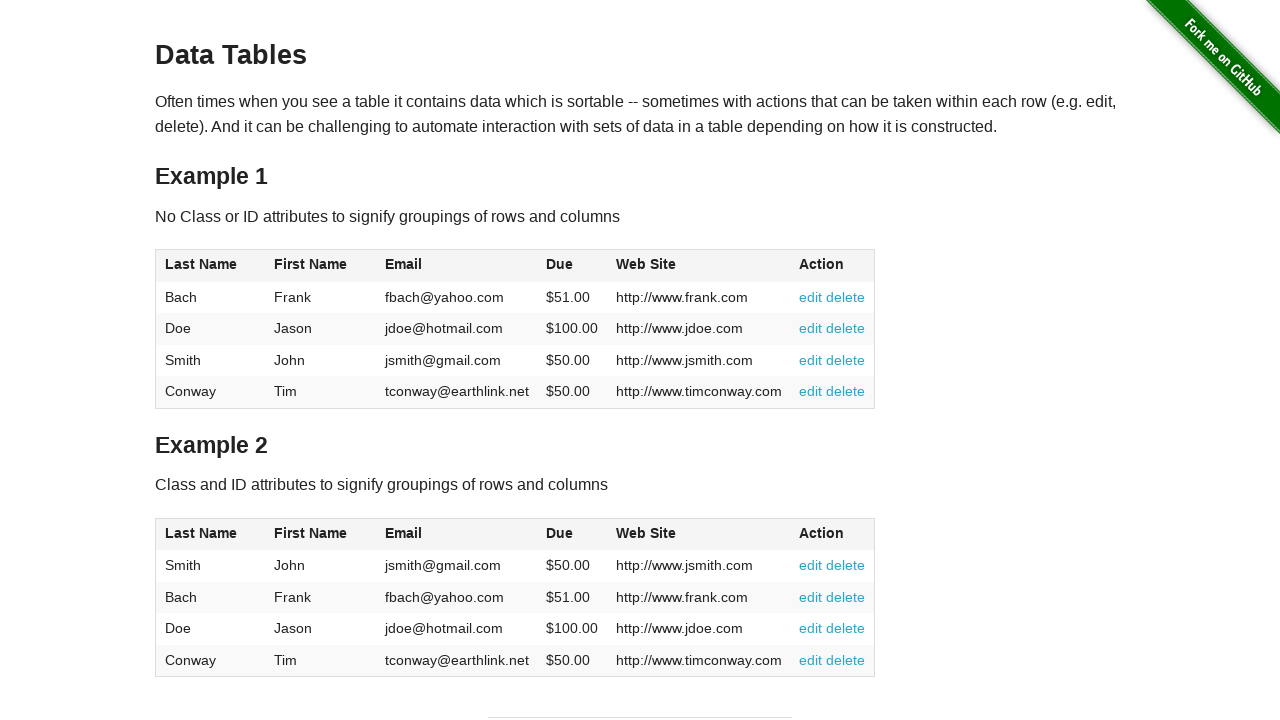

Email column data loaded after sorting
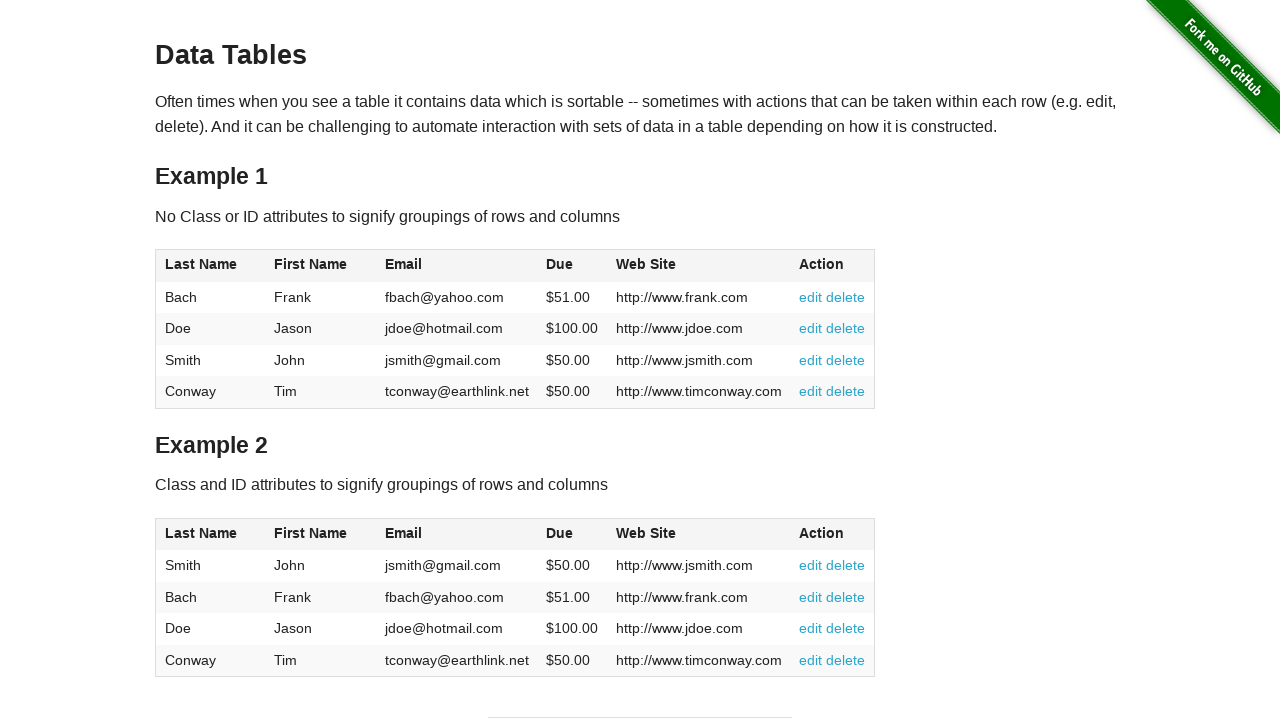

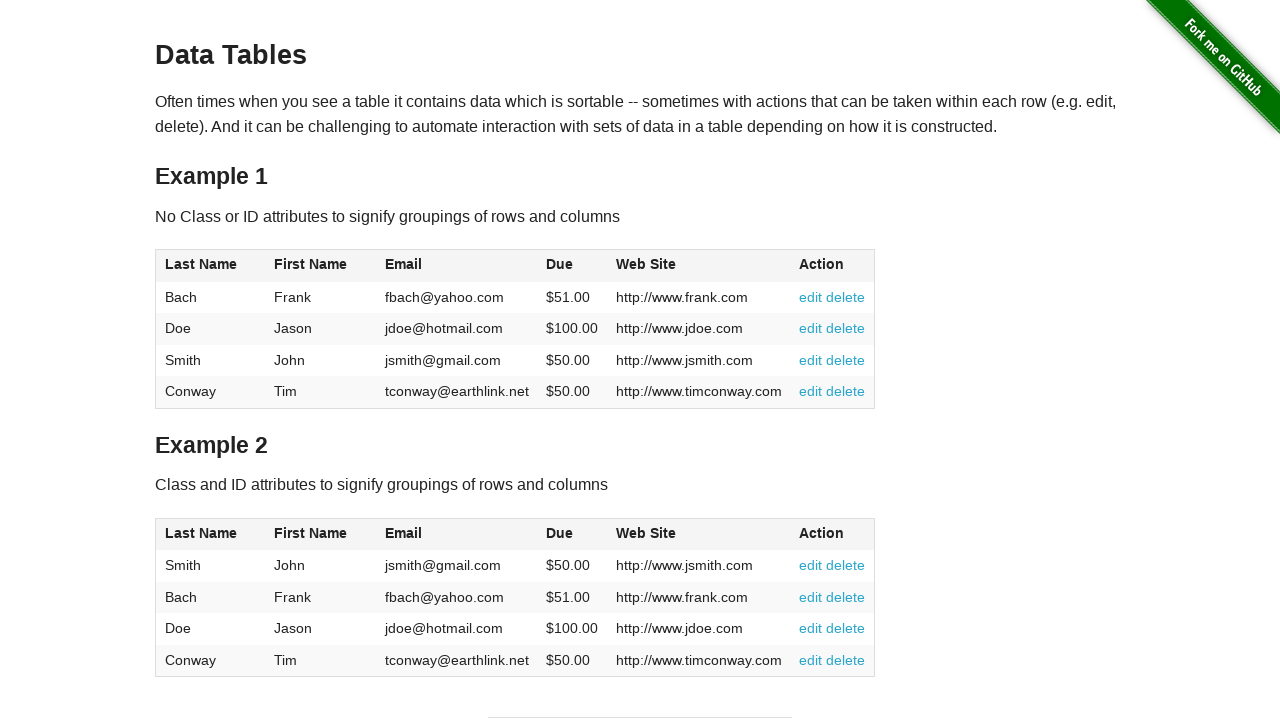